Tests that the complete all checkbox updates state when individual items are completed or cleared

Starting URL: https://demo.playwright.dev/todomvc

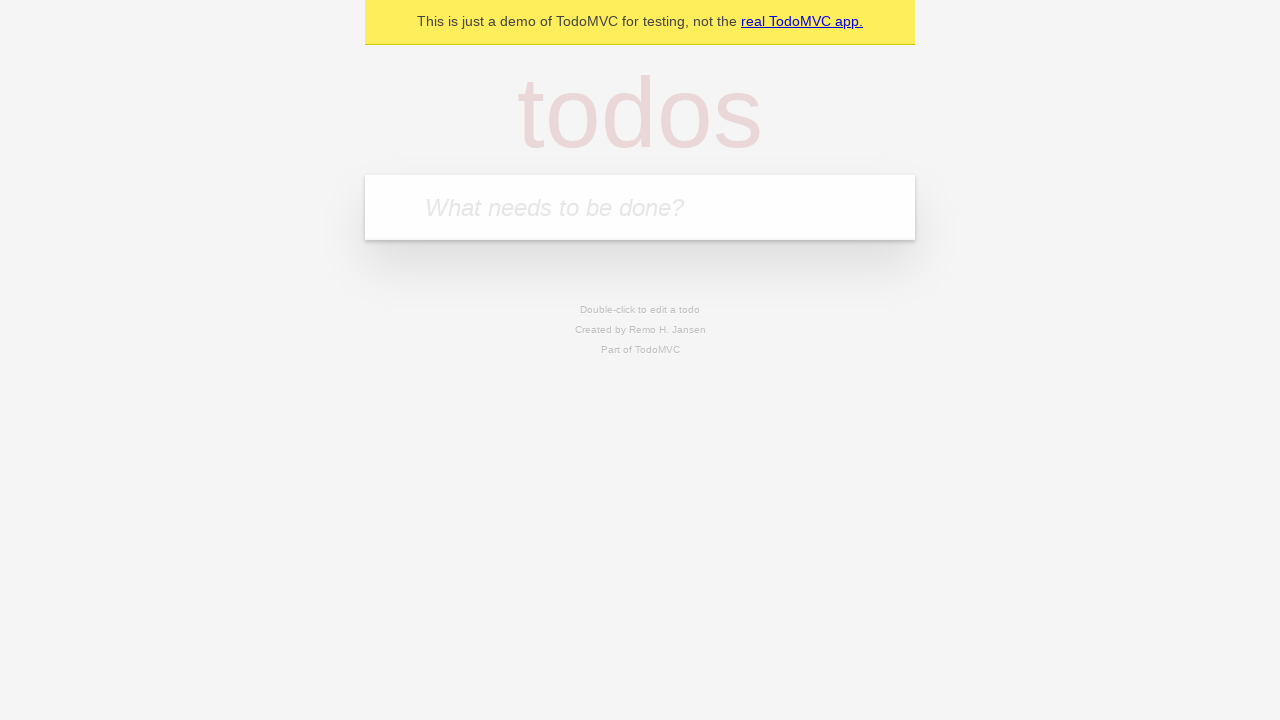

Filled new todo field with 'buy some cheese' on internal:attr=[placeholder="What needs to be done?"i]
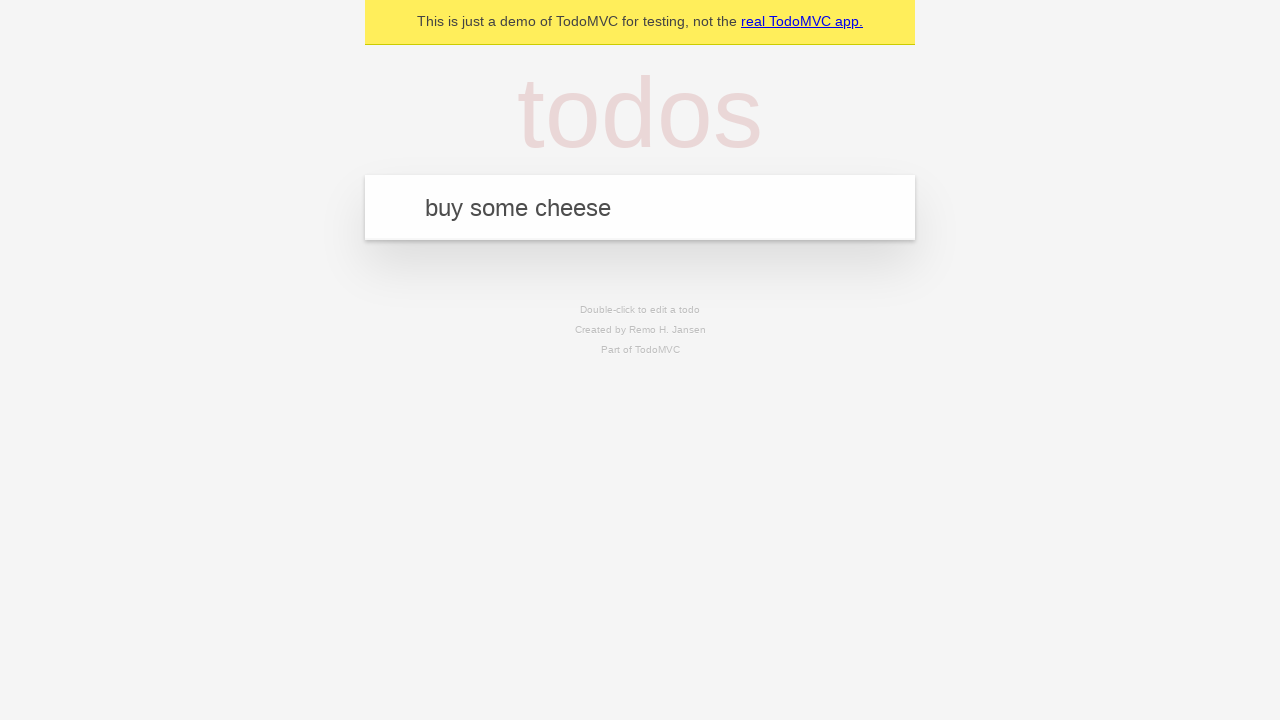

Pressed Enter to create todo 'buy some cheese' on internal:attr=[placeholder="What needs to be done?"i]
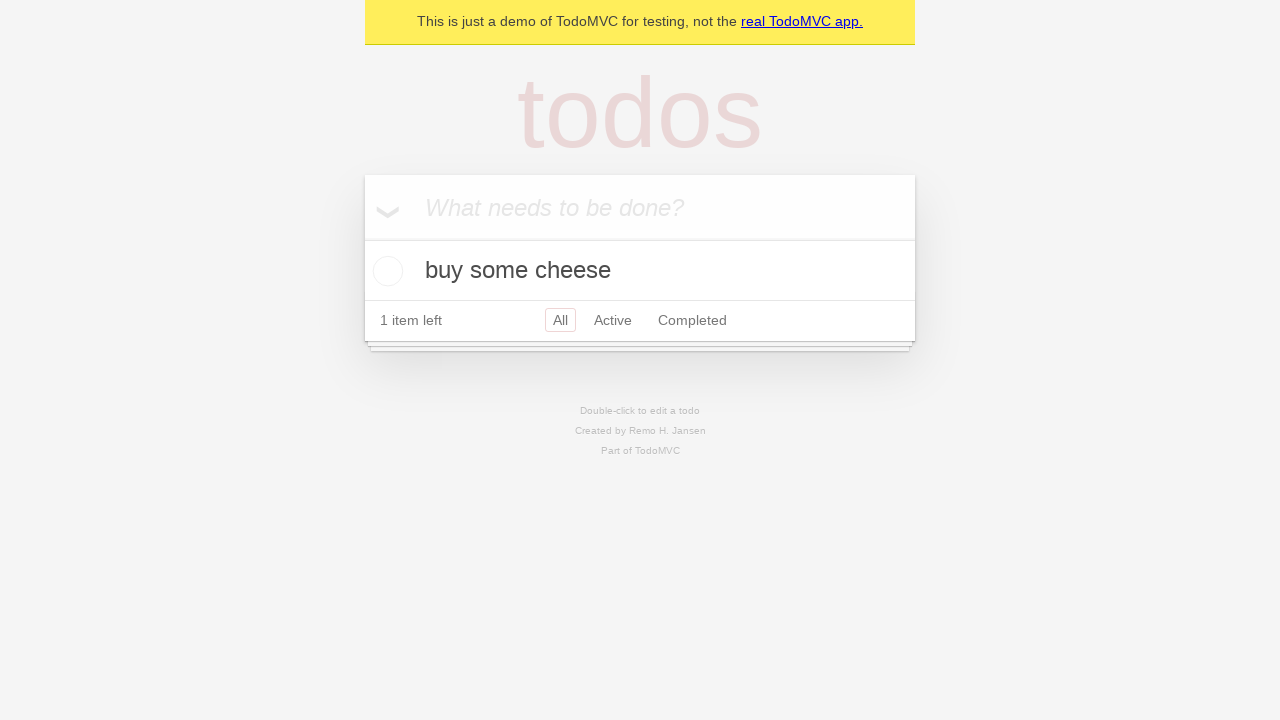

Filled new todo field with 'feed the cat' on internal:attr=[placeholder="What needs to be done?"i]
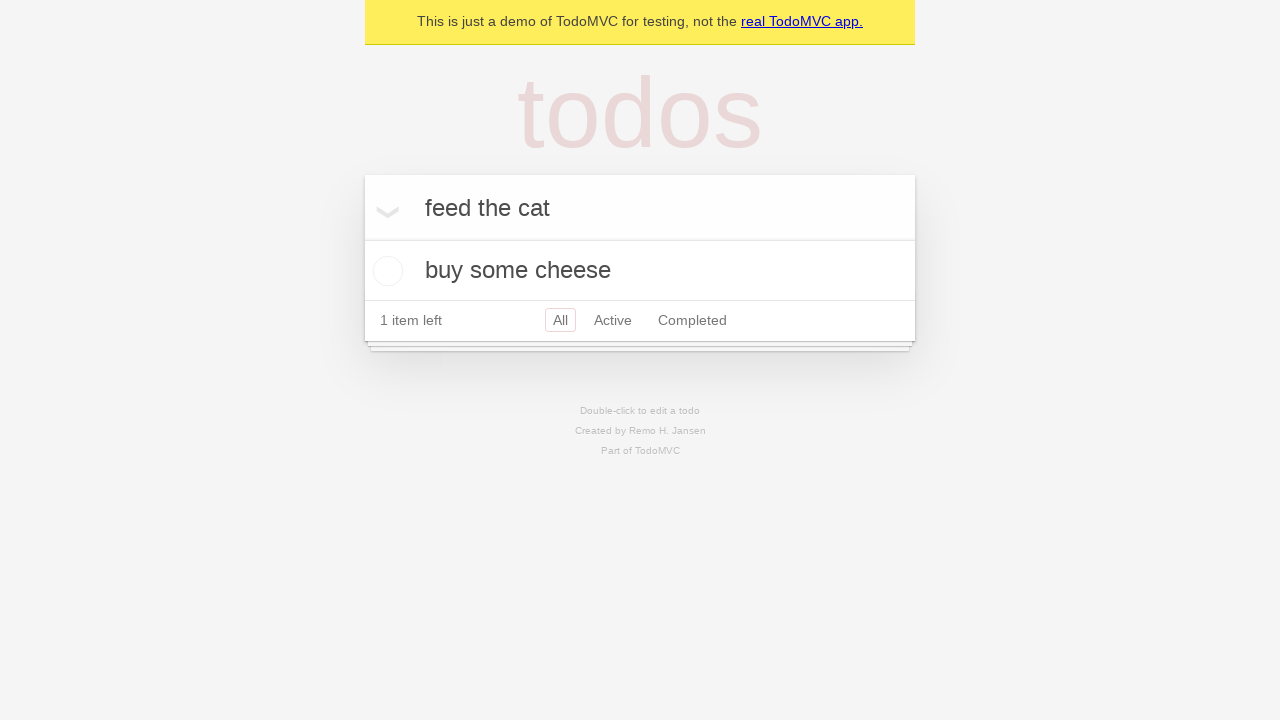

Pressed Enter to create todo 'feed the cat' on internal:attr=[placeholder="What needs to be done?"i]
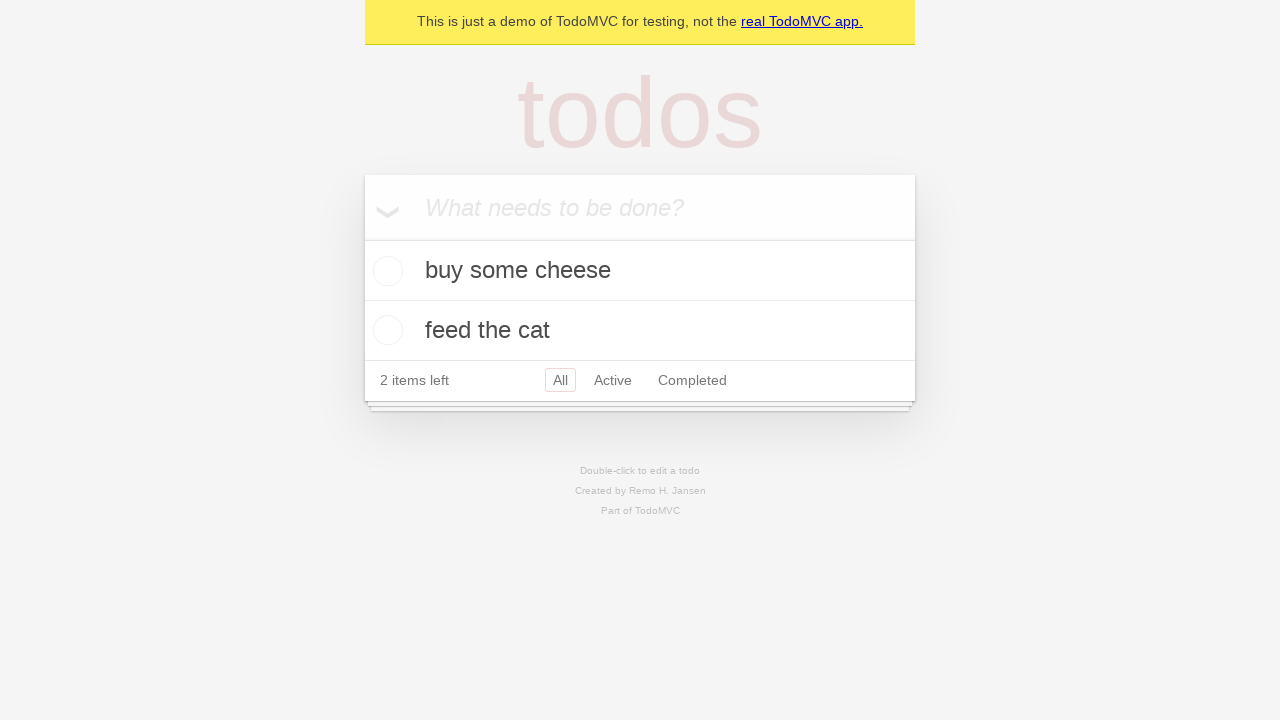

Filled new todo field with 'book a doctors appointment' on internal:attr=[placeholder="What needs to be done?"i]
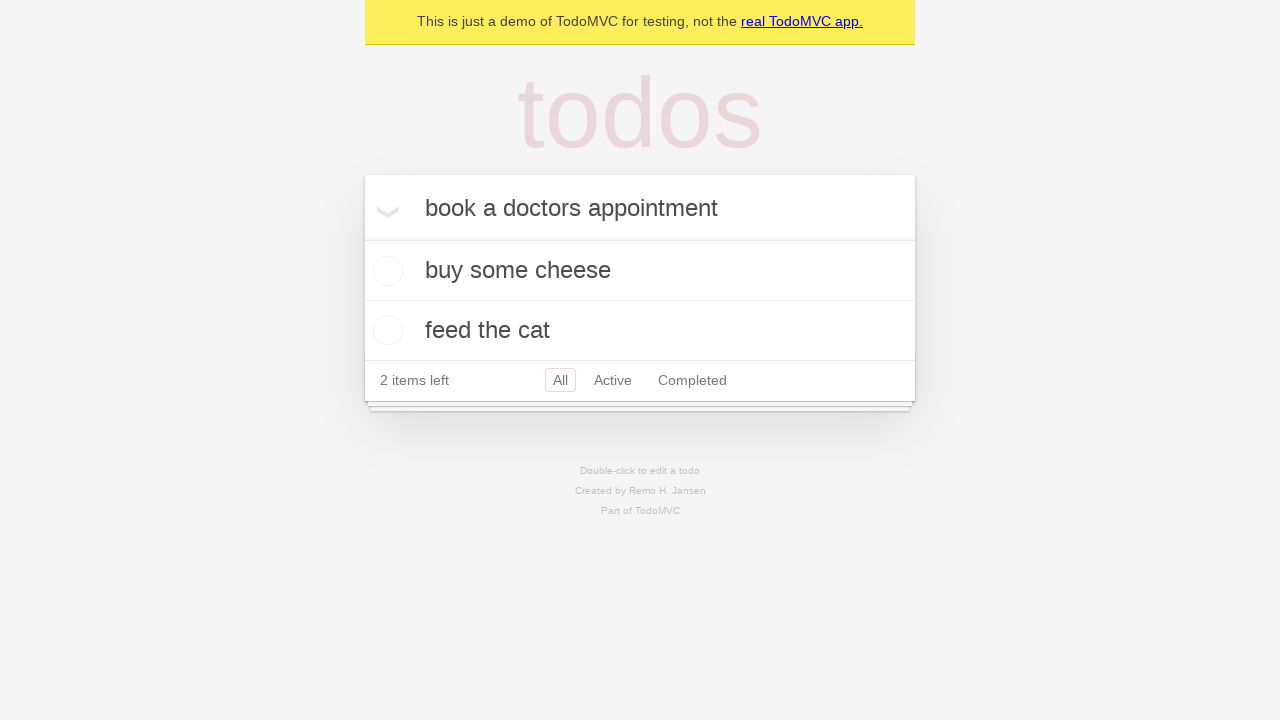

Pressed Enter to create todo 'book a doctors appointment' on internal:attr=[placeholder="What needs to be done?"i]
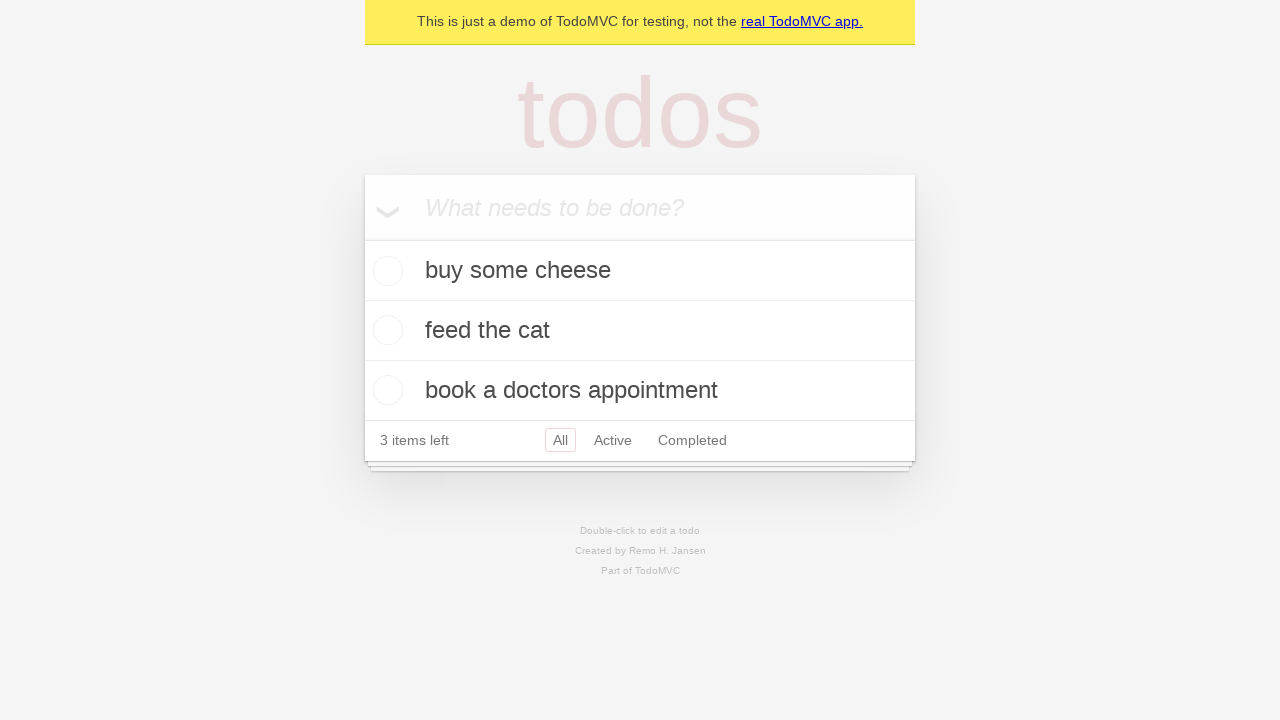

All 3 todo items loaded
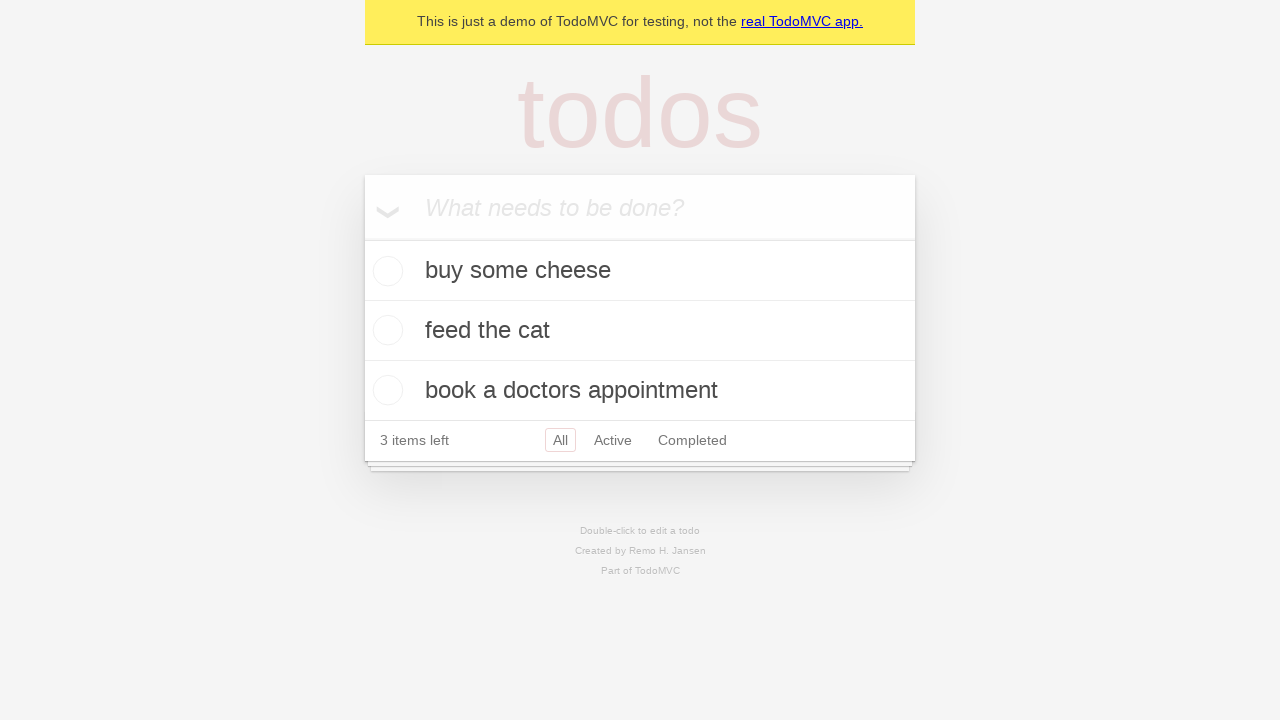

Checked 'Mark all as complete' checkbox at (362, 238) on internal:label="Mark all as complete"i
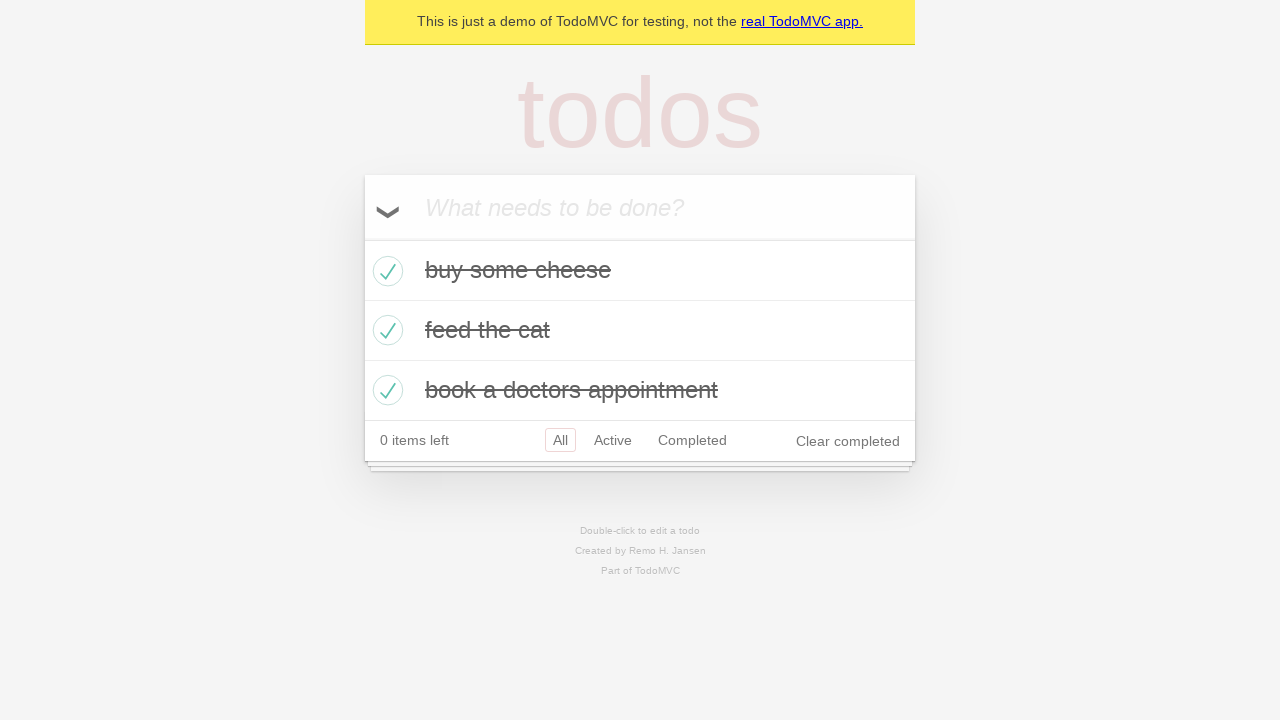

Unchecked the first todo item at (385, 271) on internal:testid=[data-testid="todo-item"s] >> nth=0 >> internal:role=checkbox
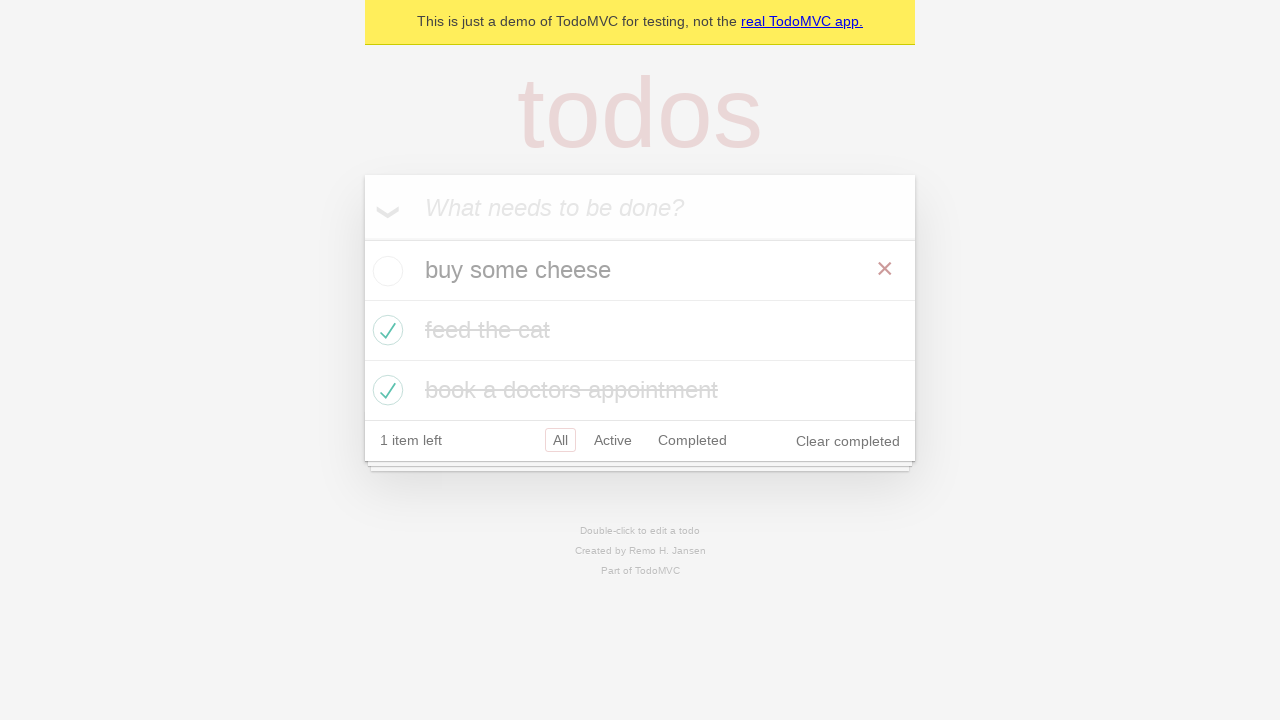

Checked the first todo item again at (385, 271) on internal:testid=[data-testid="todo-item"s] >> nth=0 >> internal:role=checkbox
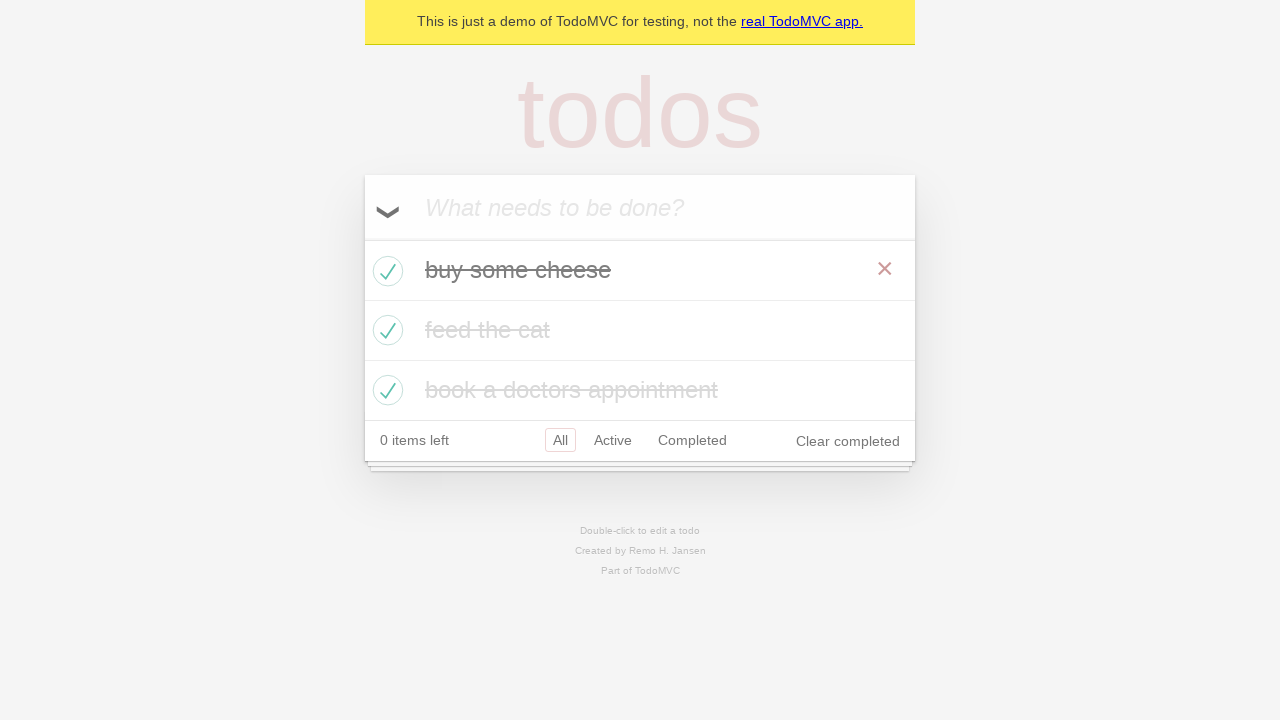

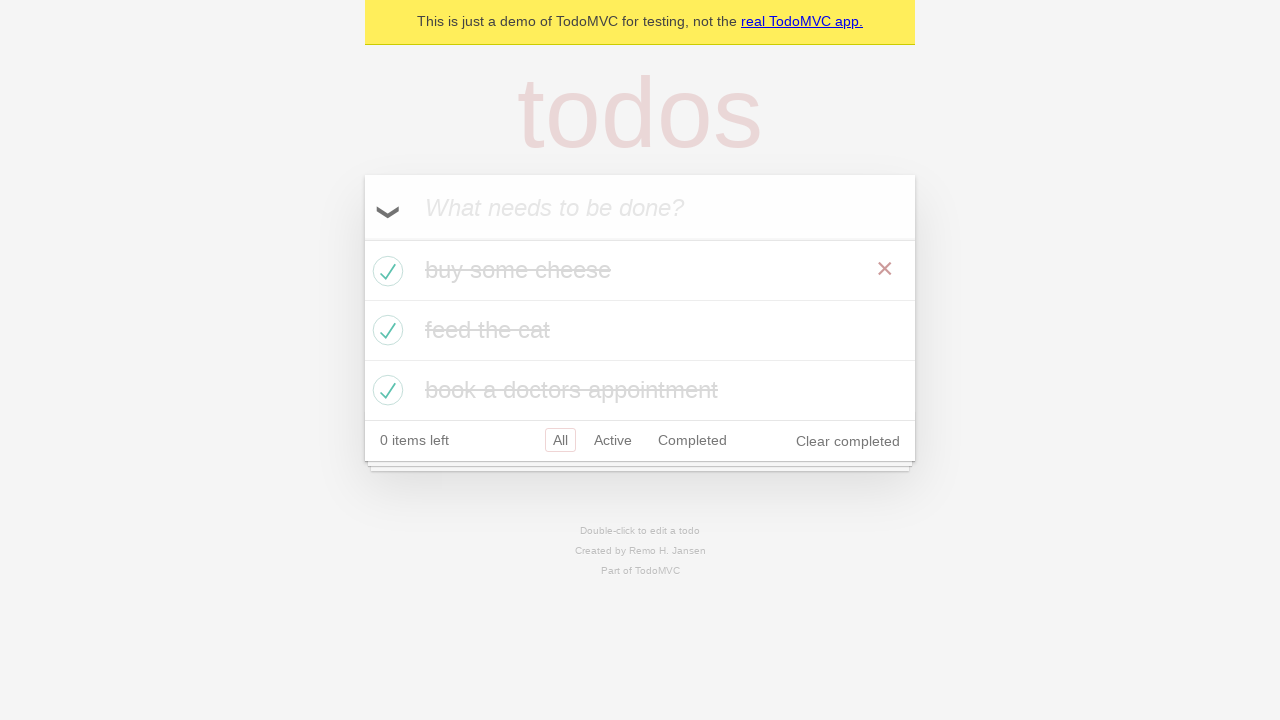